Tests table search functionality by navigating to Table Sort & Search page and searching for a specific entry

Starting URL: https://www.lambdatest.com/selenium-playground/

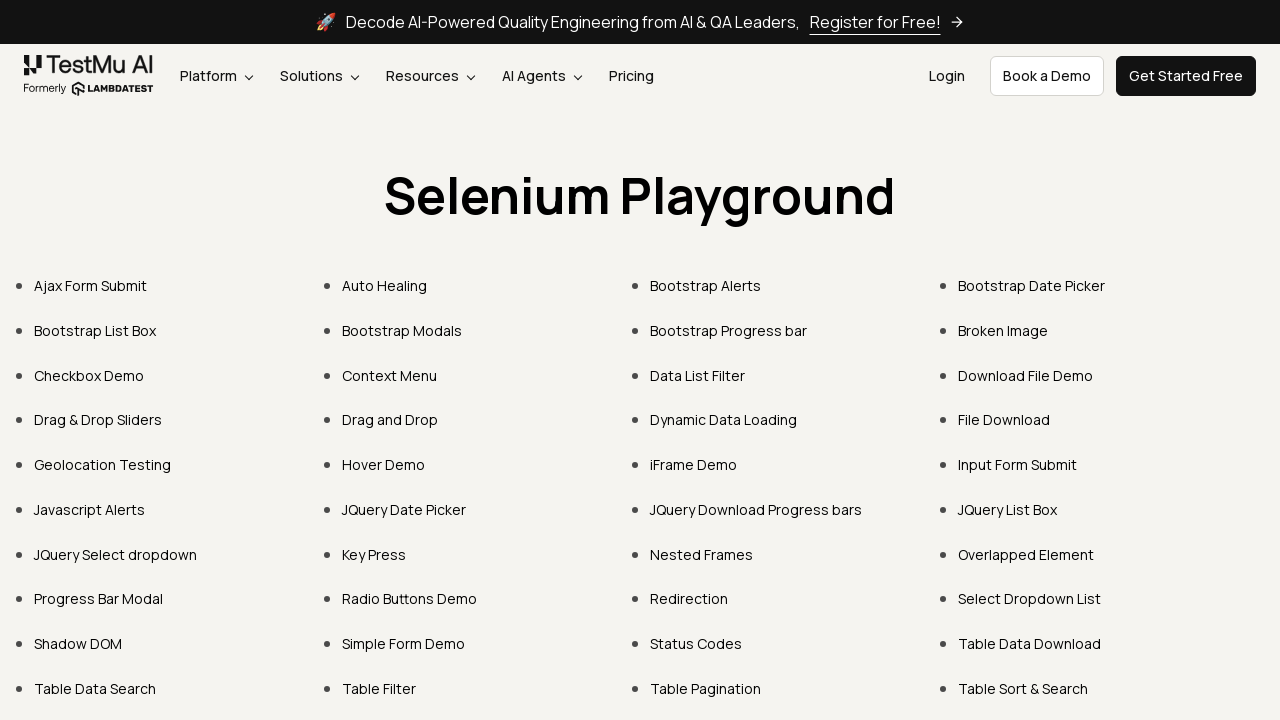

Clicked on Table Sort & Search link at (1023, 688) on text=Table Sort & Search
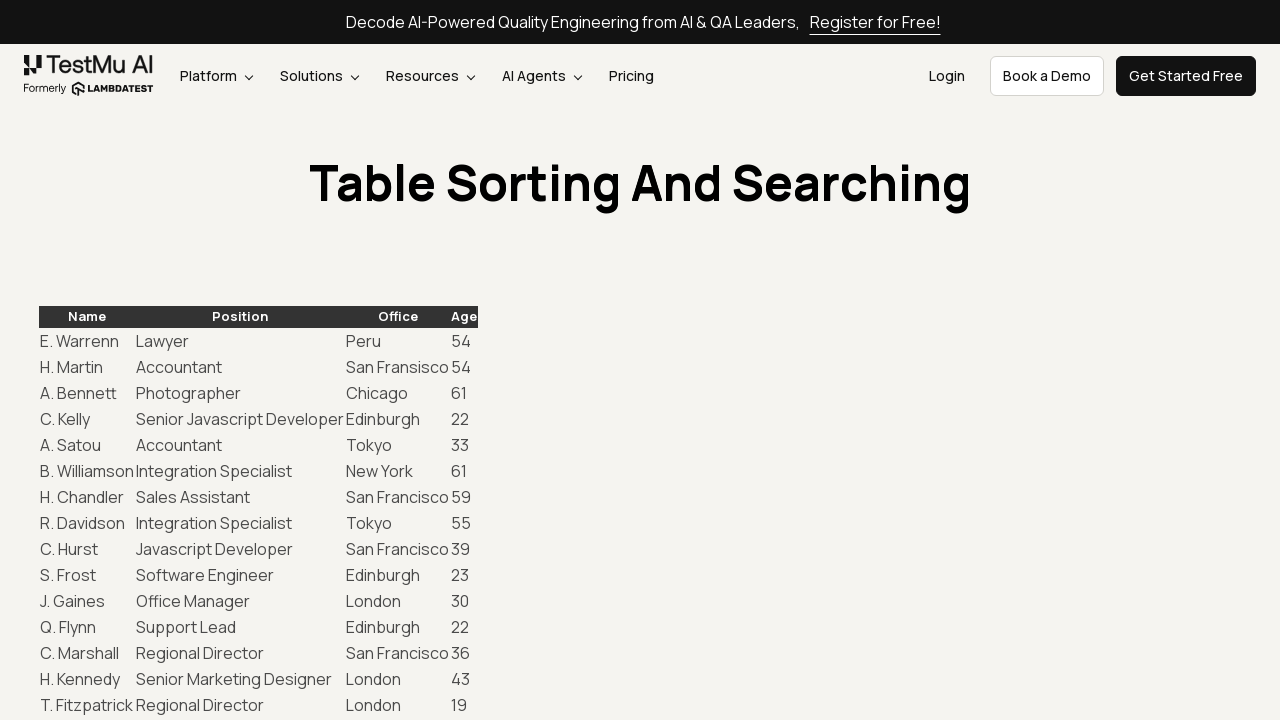

Filled table search field with 'A. Ramos' on xpath=//*[@id="example_filter"]/label/input
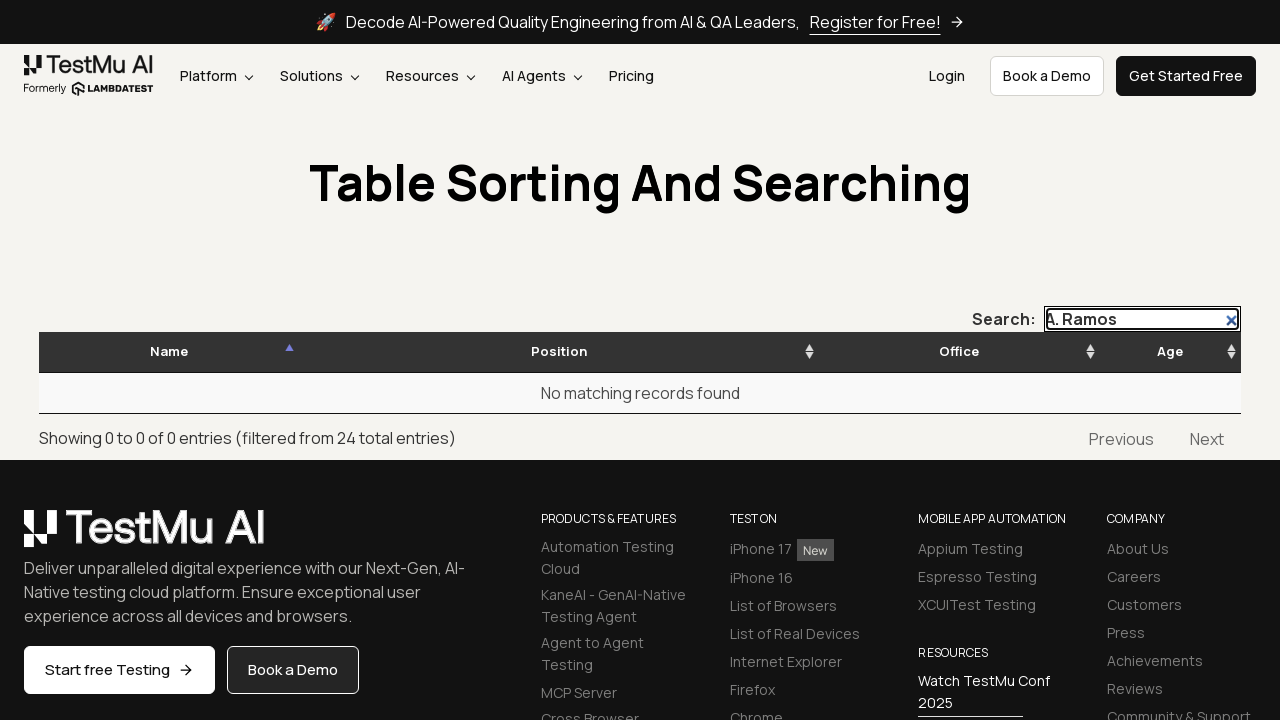

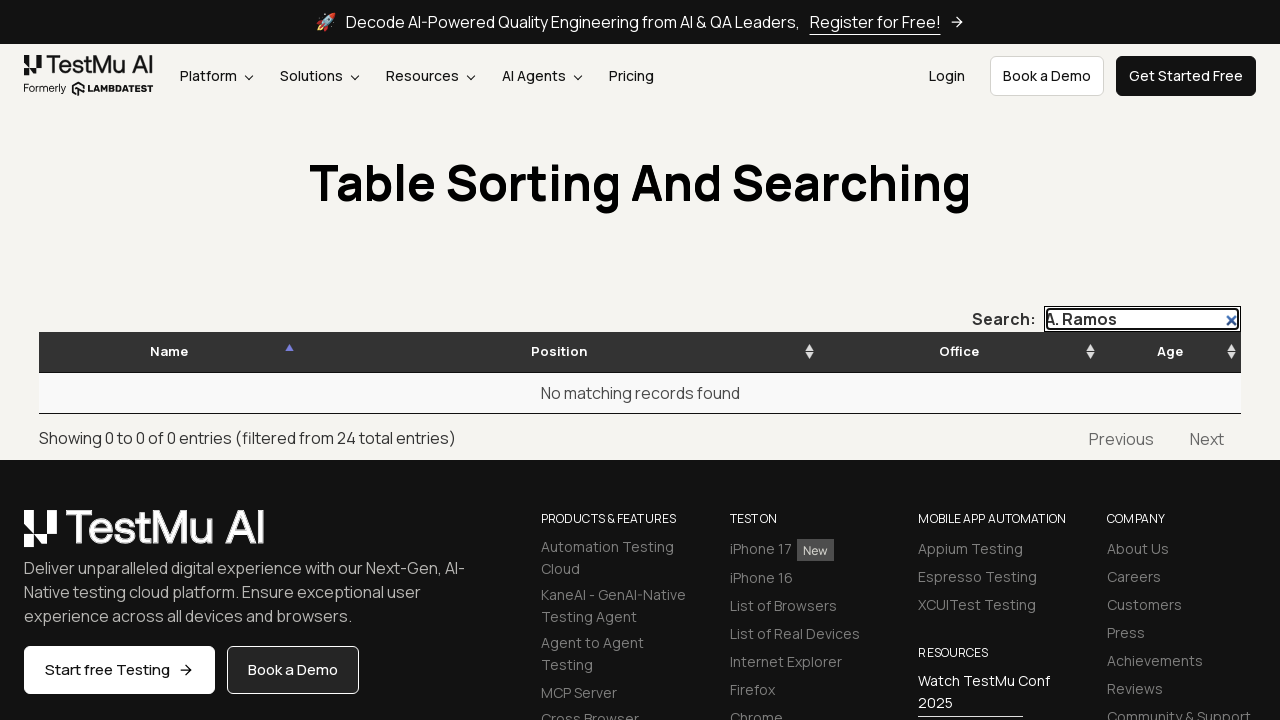